Tests confirmation dialog by clicking a button and dismissing (canceling) the confirmation

Starting URL: https://demoqa.com/alerts

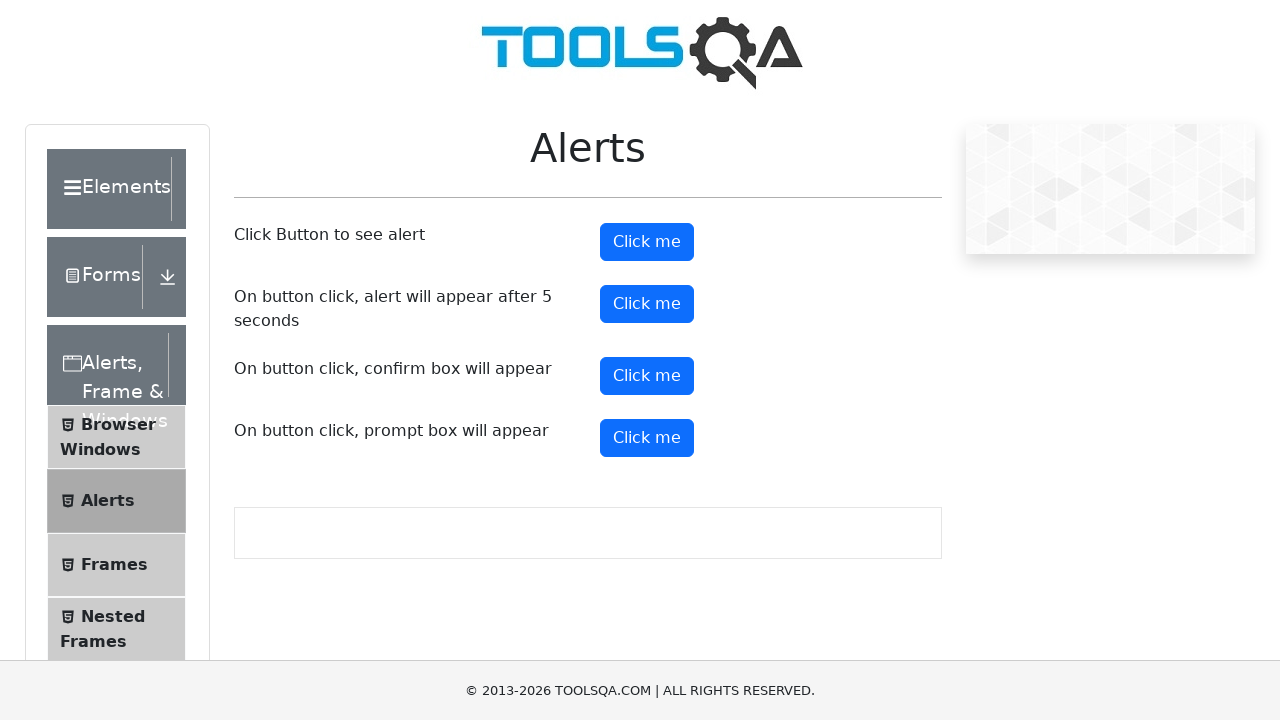

Set up dialog handler to dismiss confirmation dialogs
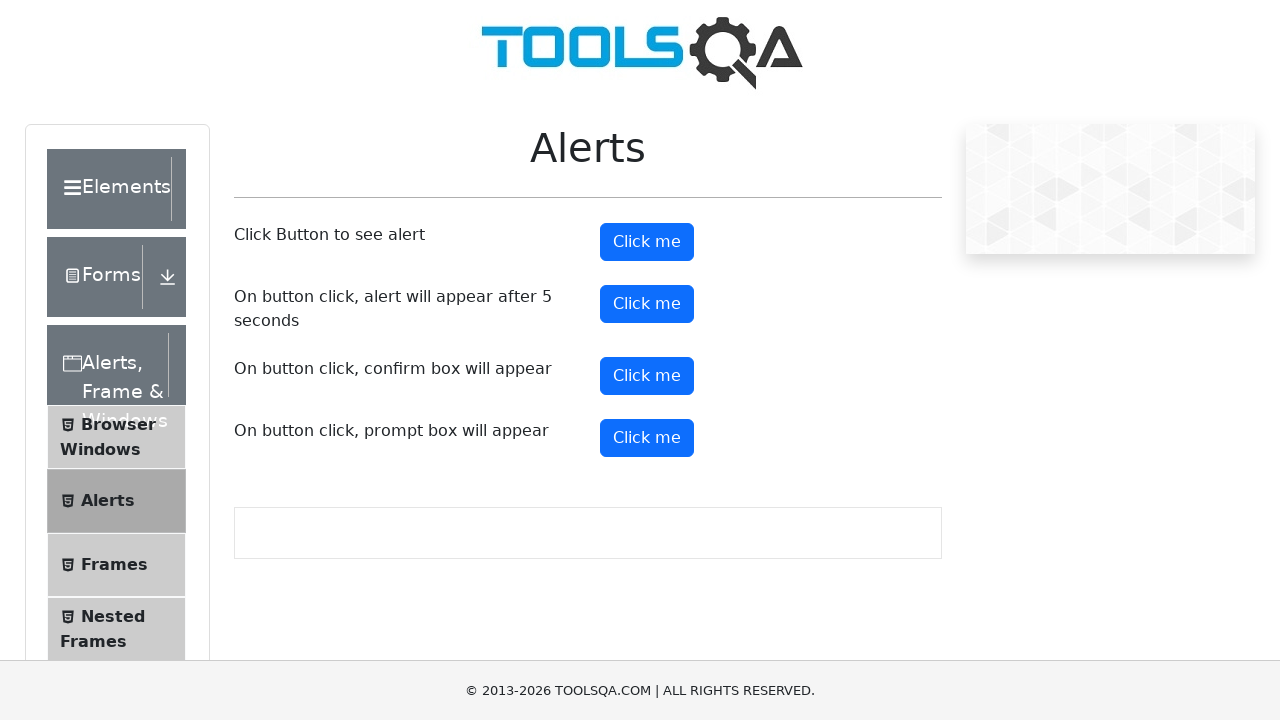

Clicked confirmation button to trigger dialog at (647, 376) on #confirmButton
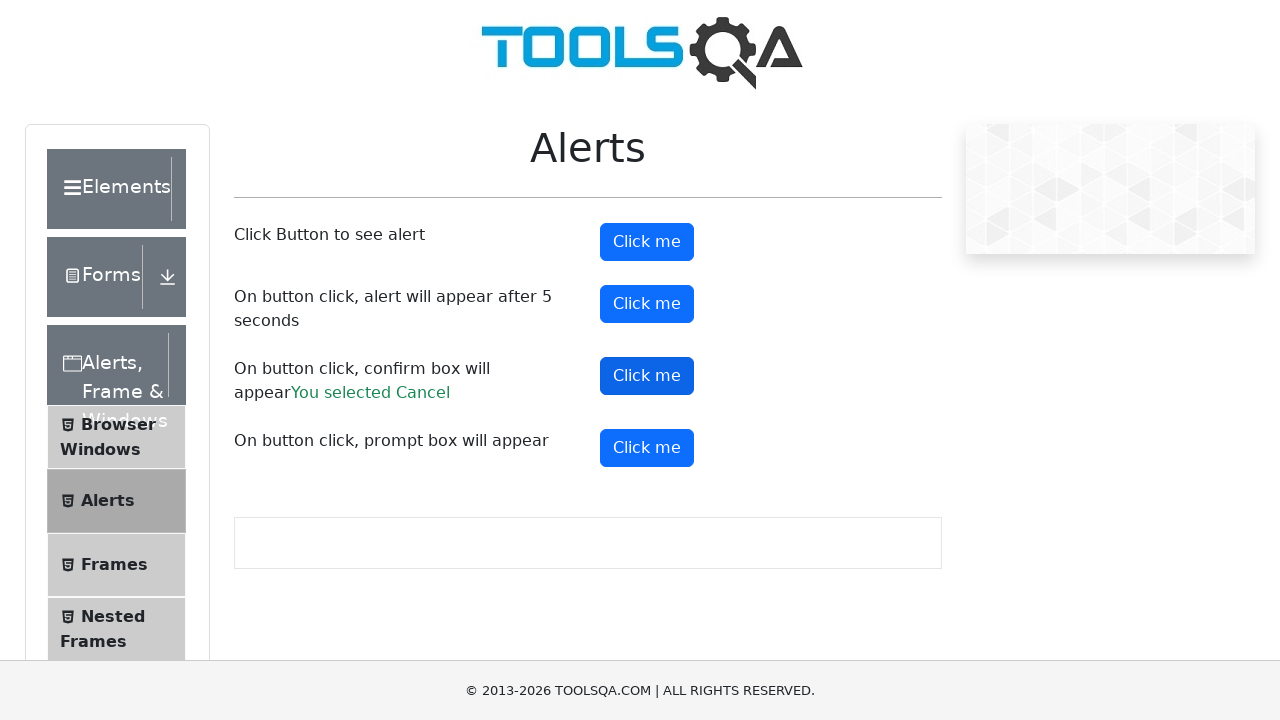

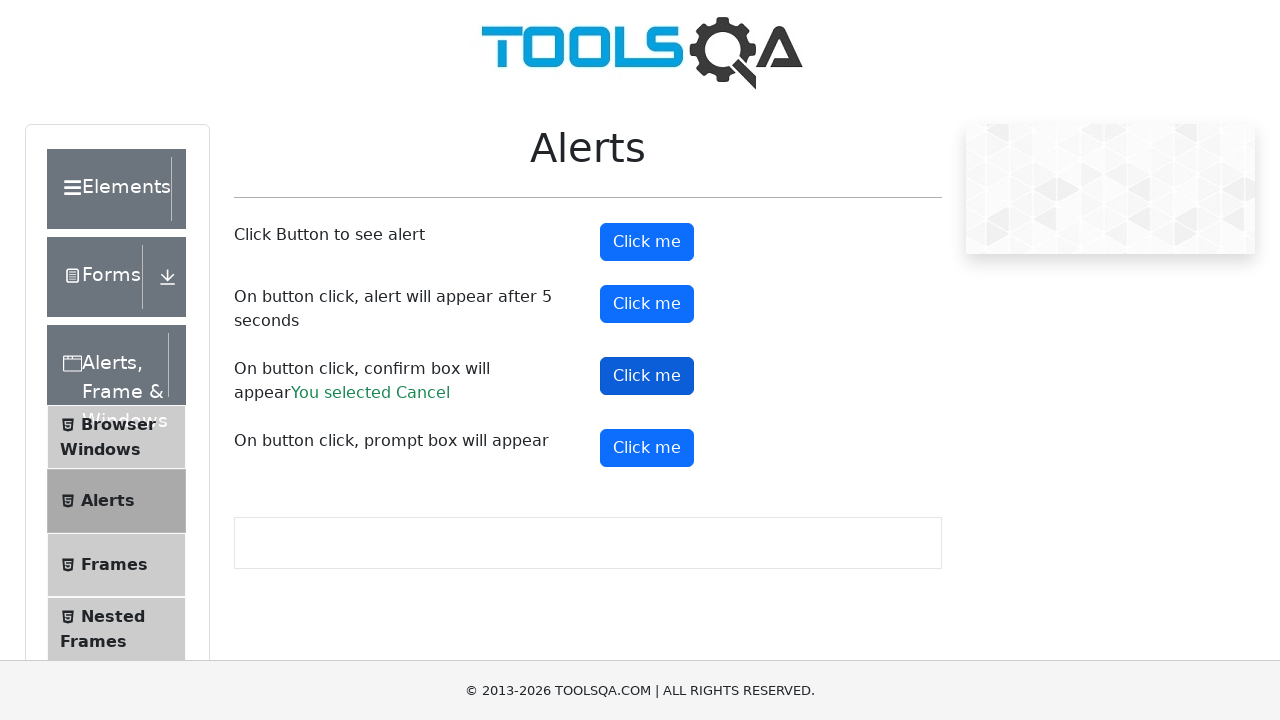